Tests drag and drop functionality by dragging element A to element B's position and verifying the elements have swapped positions

Starting URL: https://the-internet.herokuapp.com/drag_and_drop

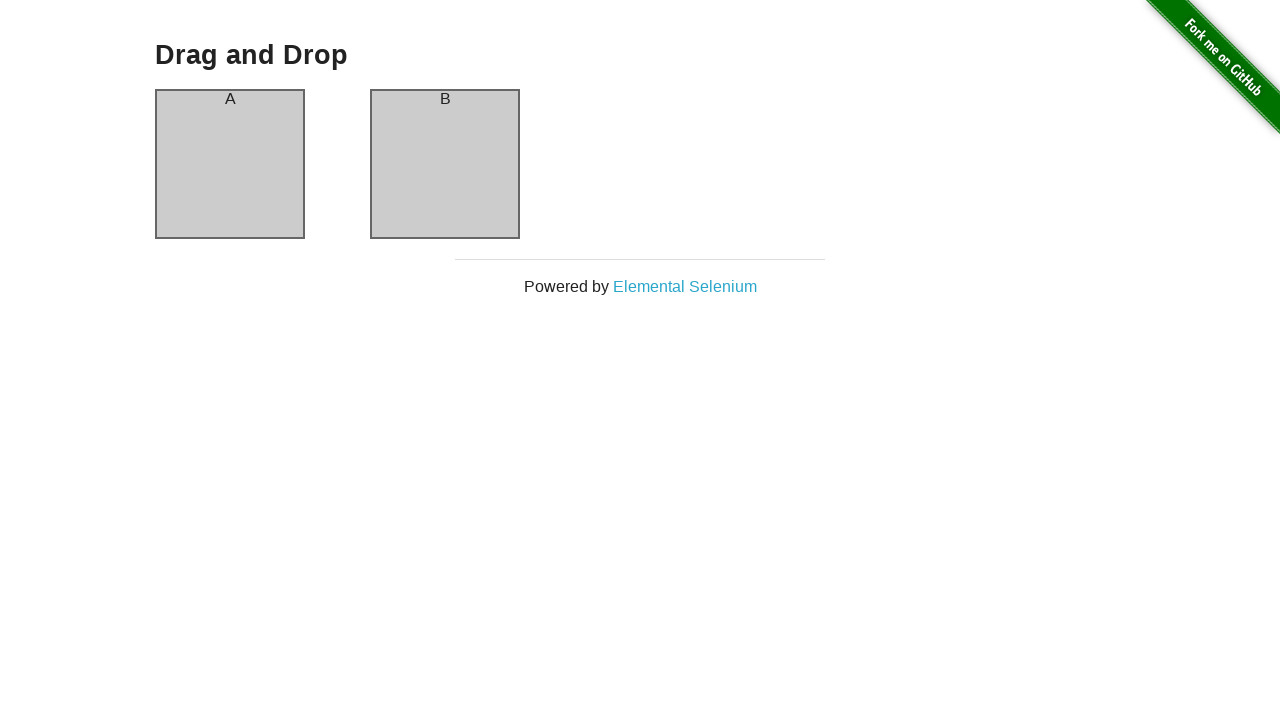

Located source element (column-a) for drag and drop
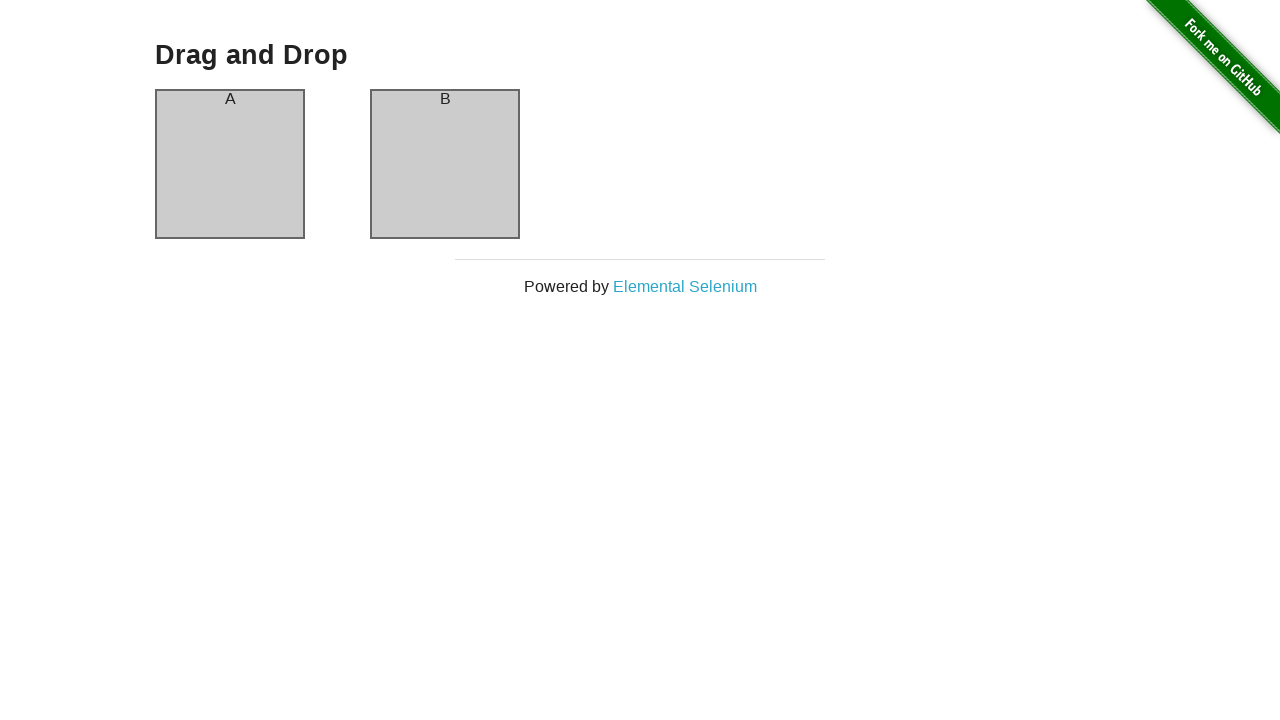

Located target element (column-b) for drag and drop
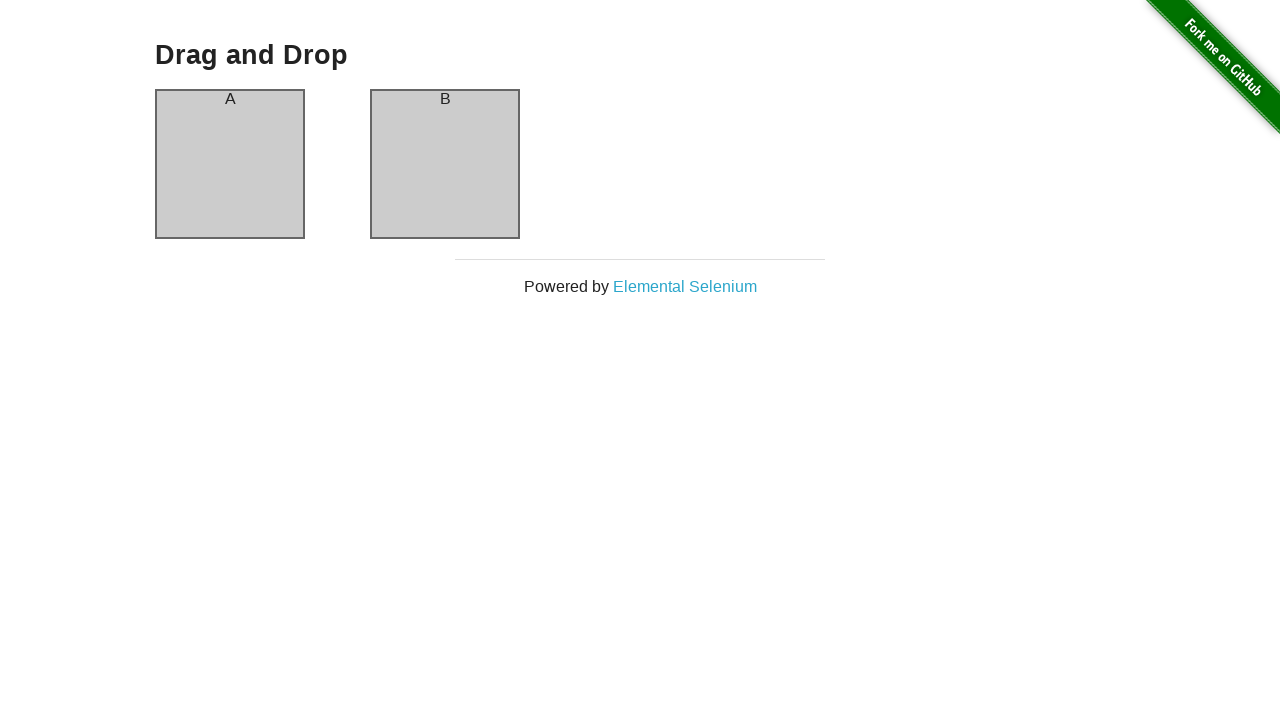

Dragged element A to element B's position at (445, 164)
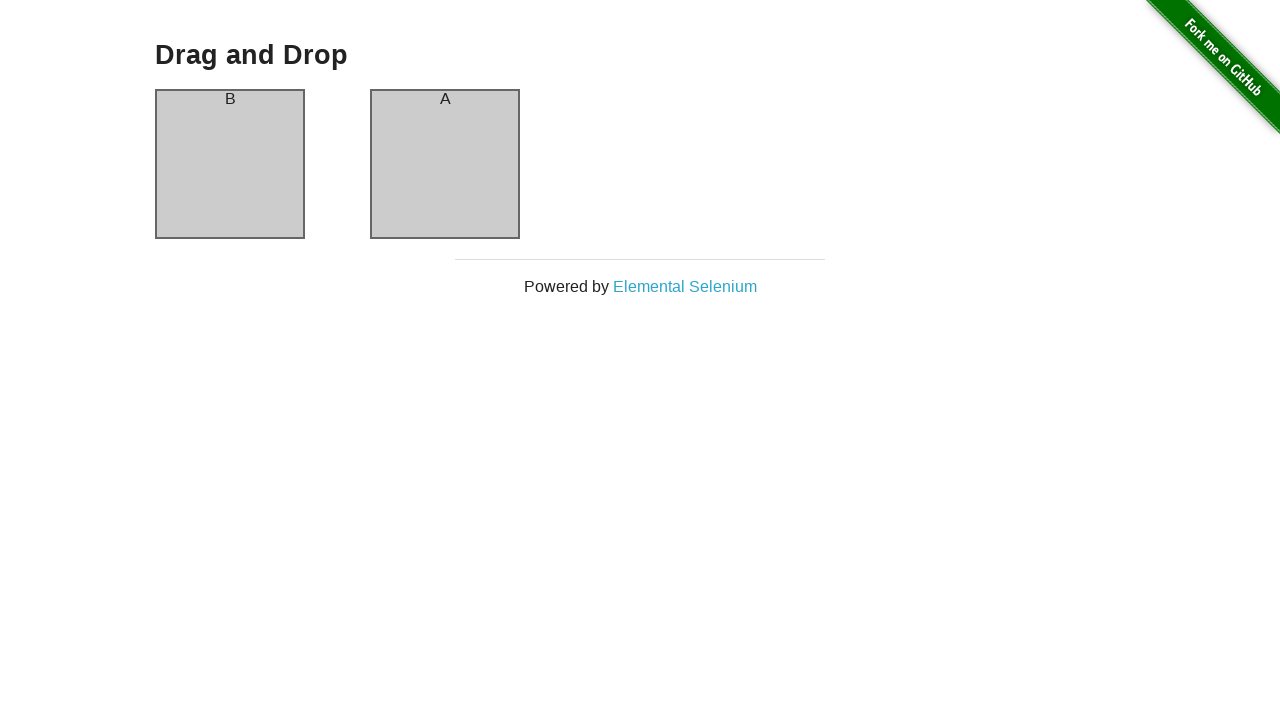

Verified that elements have swapped positions - column-a now contains 'B'
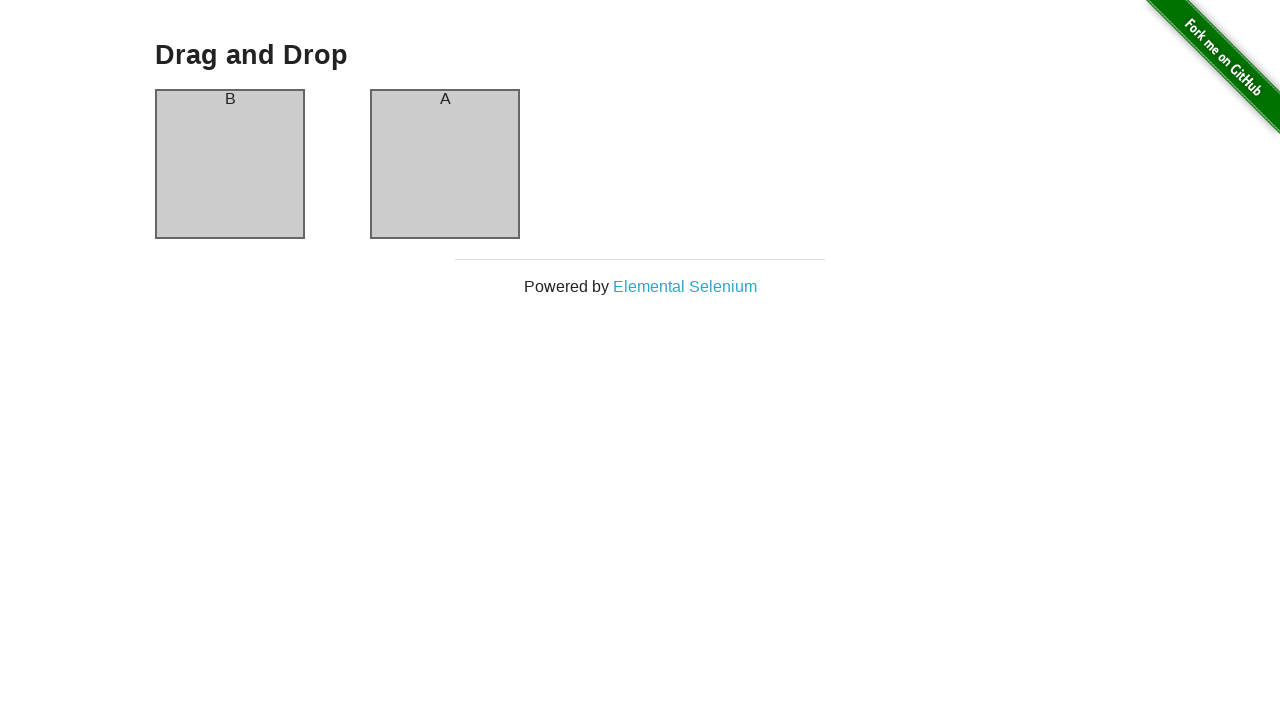

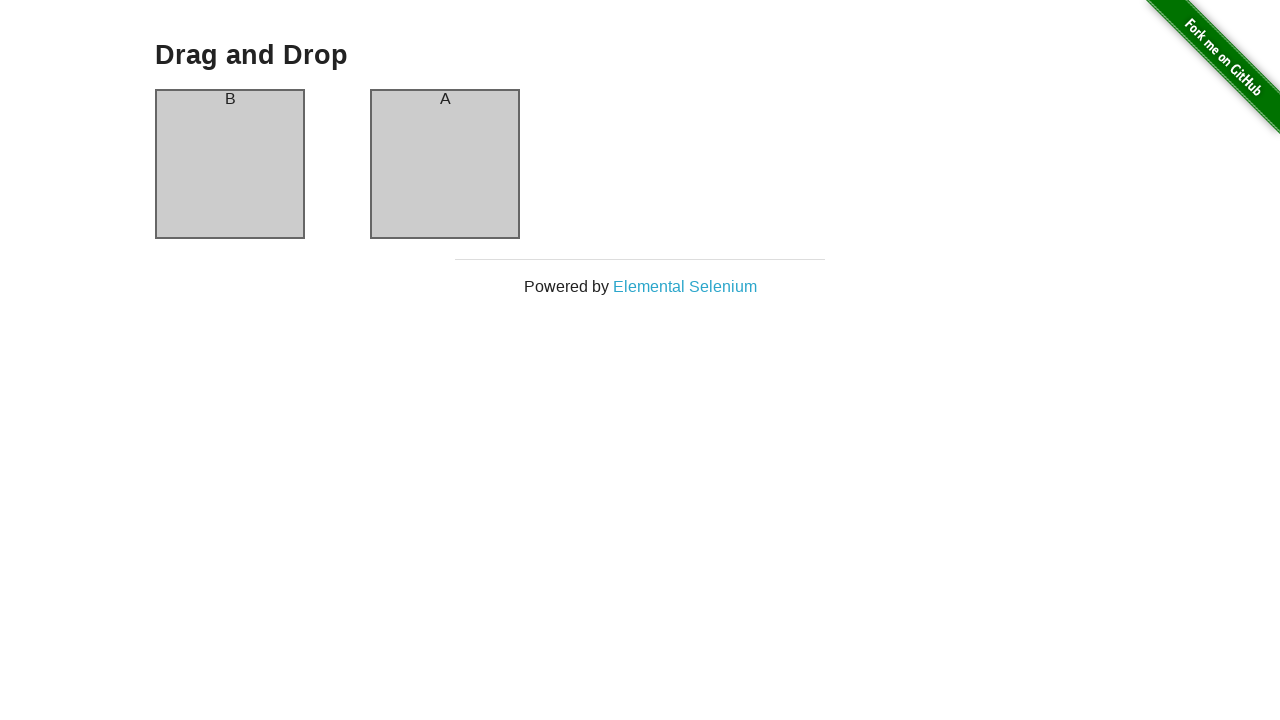